Tests the search functionality on Python.org by filling the search field, clicking submit, and verifying the search results page is displayed

Starting URL: https://www.python.org

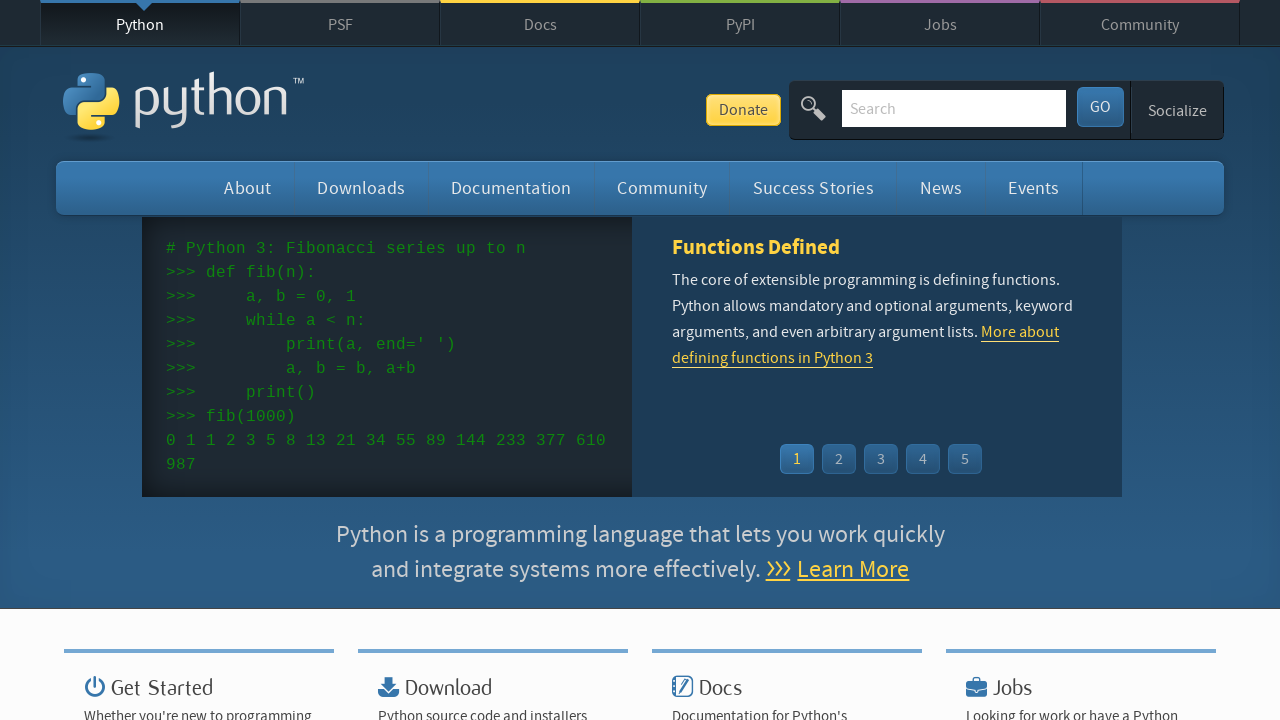

Filled search field with 'python' on input[name='q']
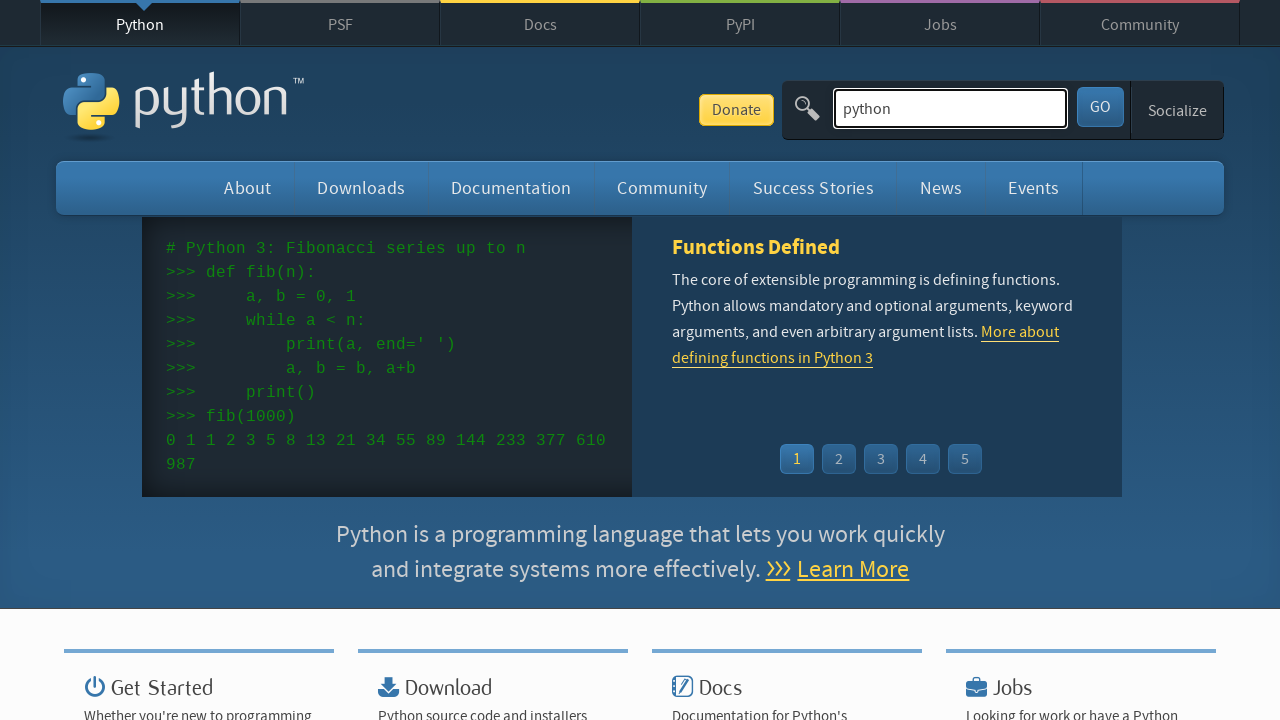

Clicked Search button to submit query at (1100, 107) on button#submit
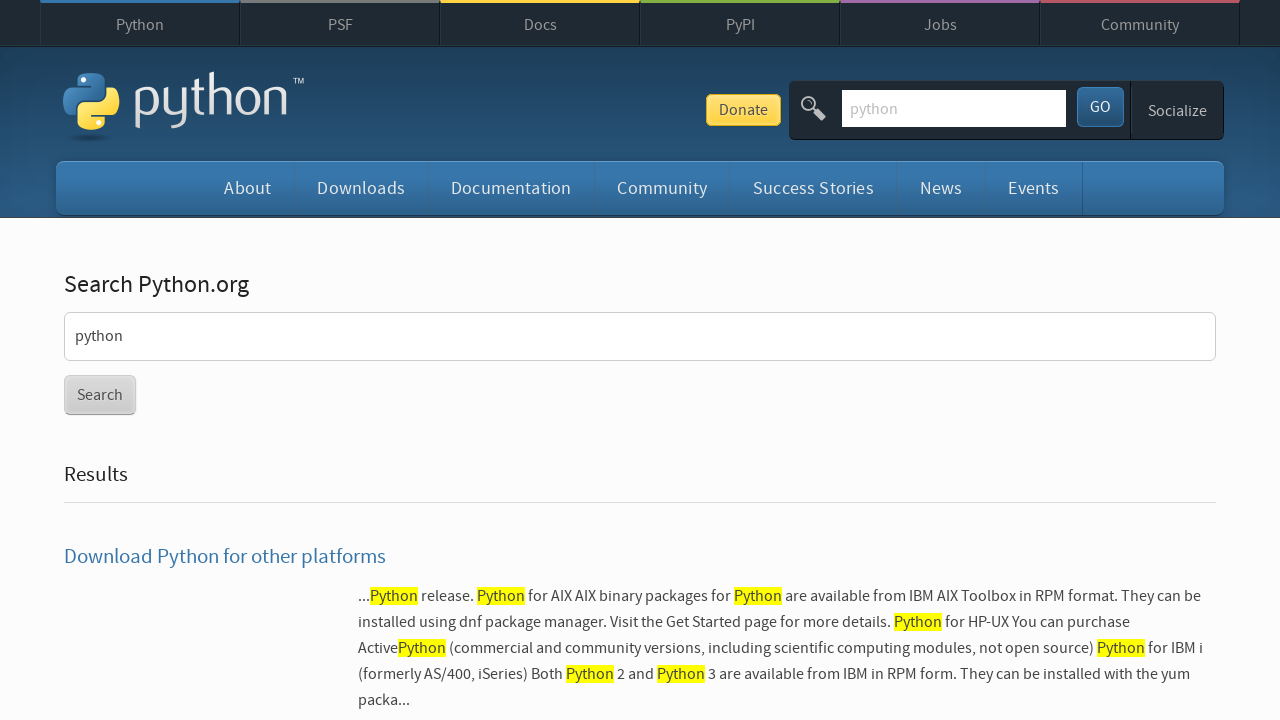

Search results page loaded with correct URL
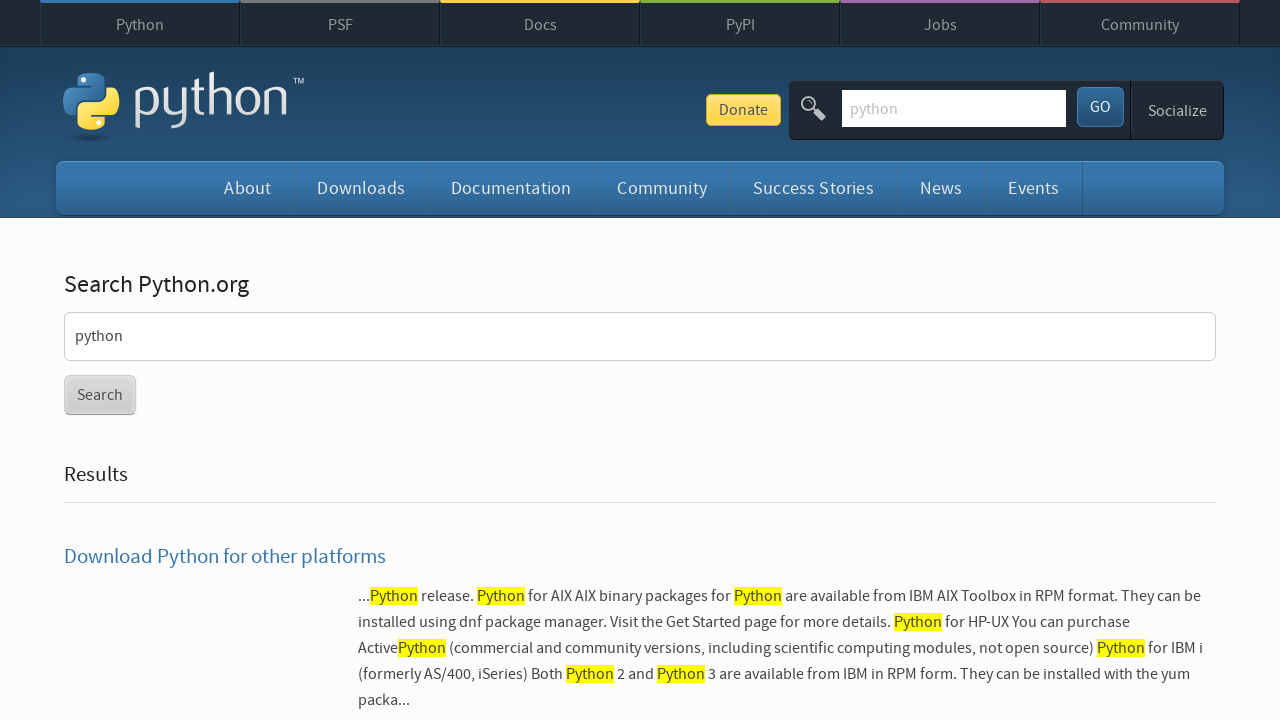

Results header is visible on search results page
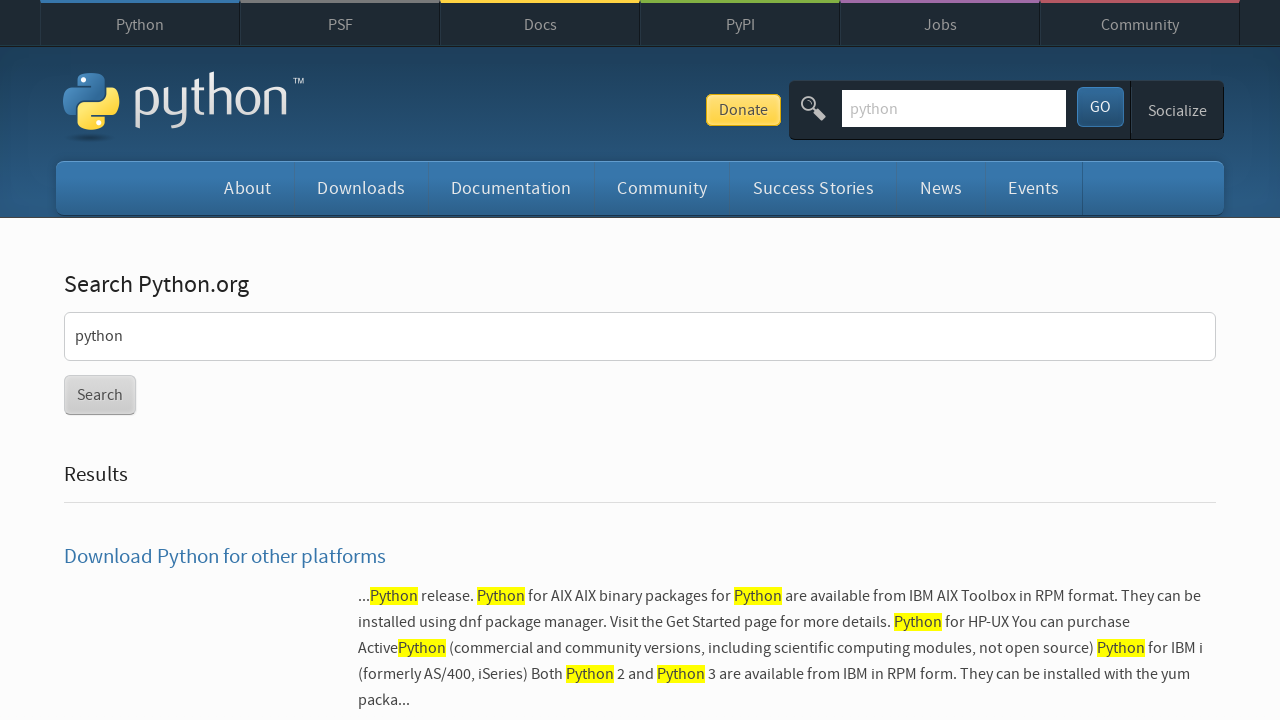

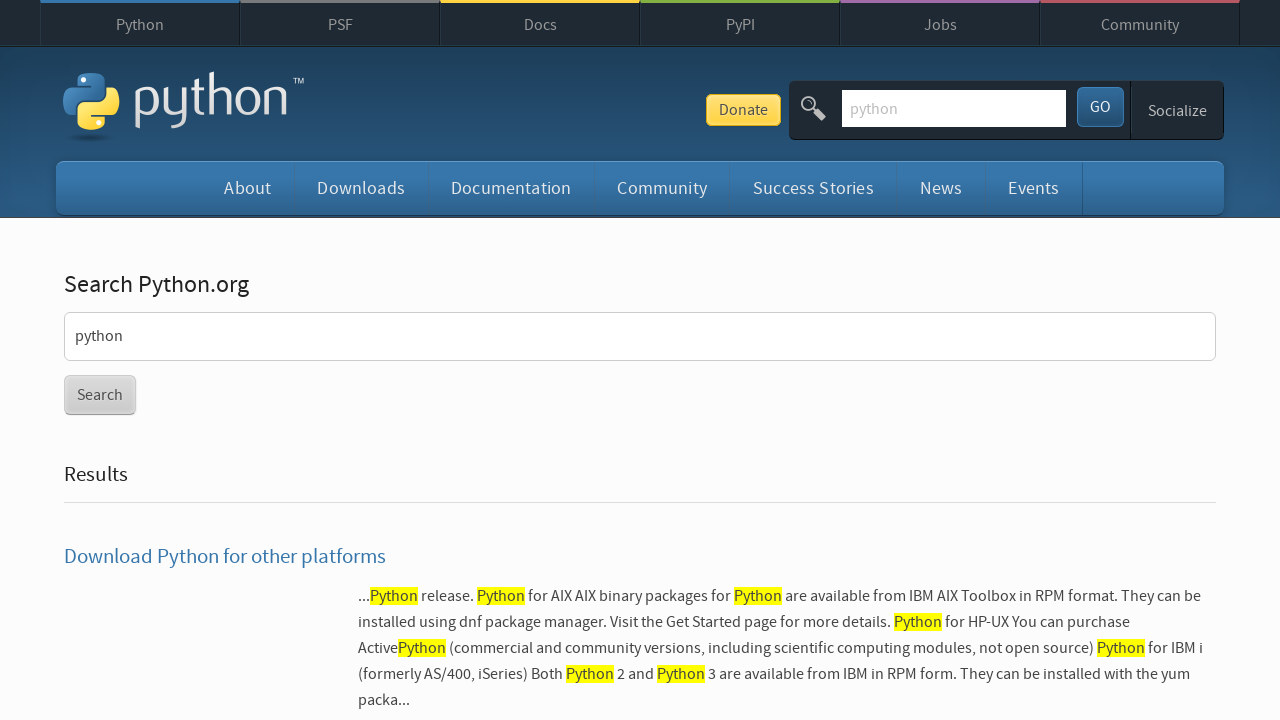